Tests Angular Material radio buttons and checkboxes by selecting a radio option, then navigating to checkbox examples to select and deselect multiple checkboxes

Starting URL: https://material.angular.io/components/radio/examples

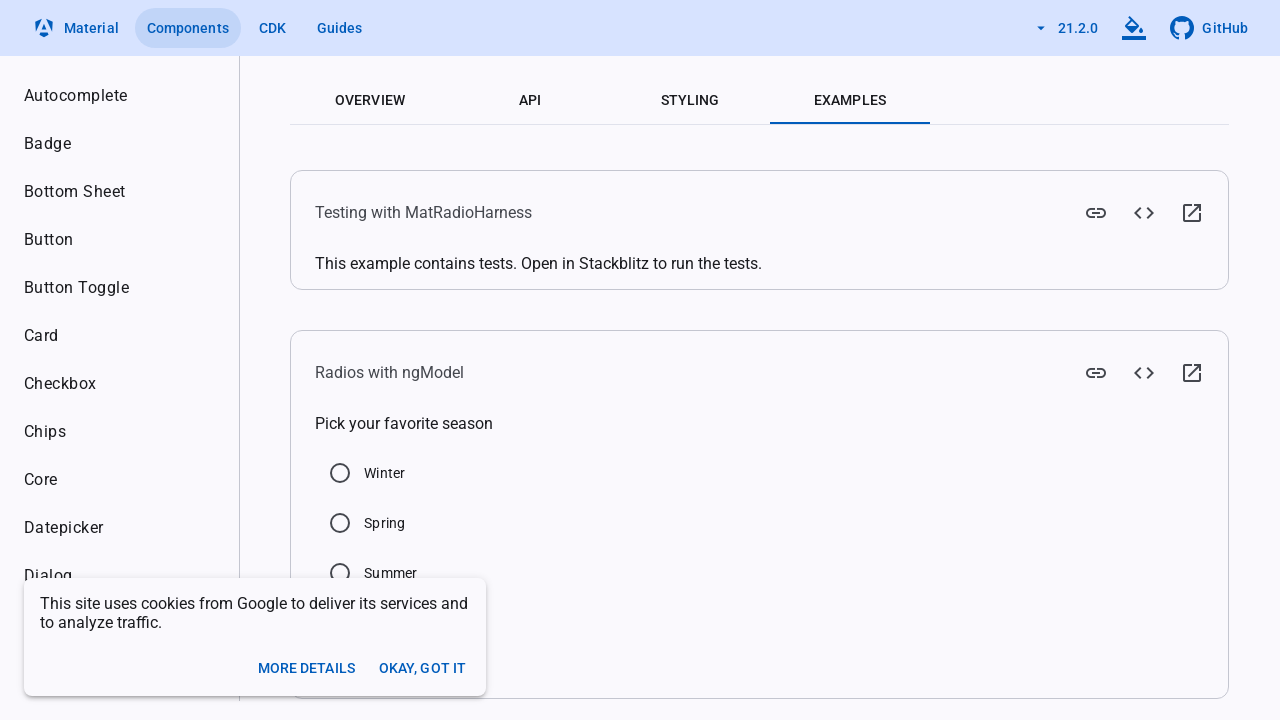

Clicked radio button option 4 at (335, 549) on input#mat-radio-4-input
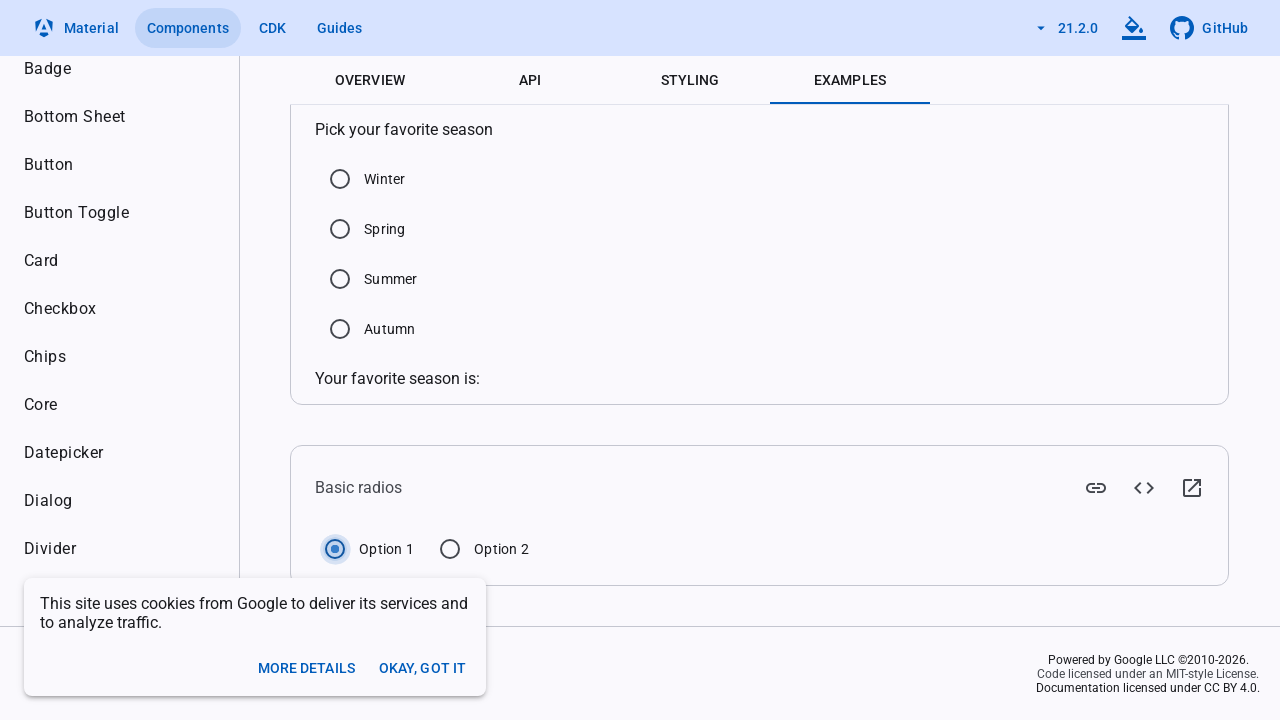

Radio button 4 is selected
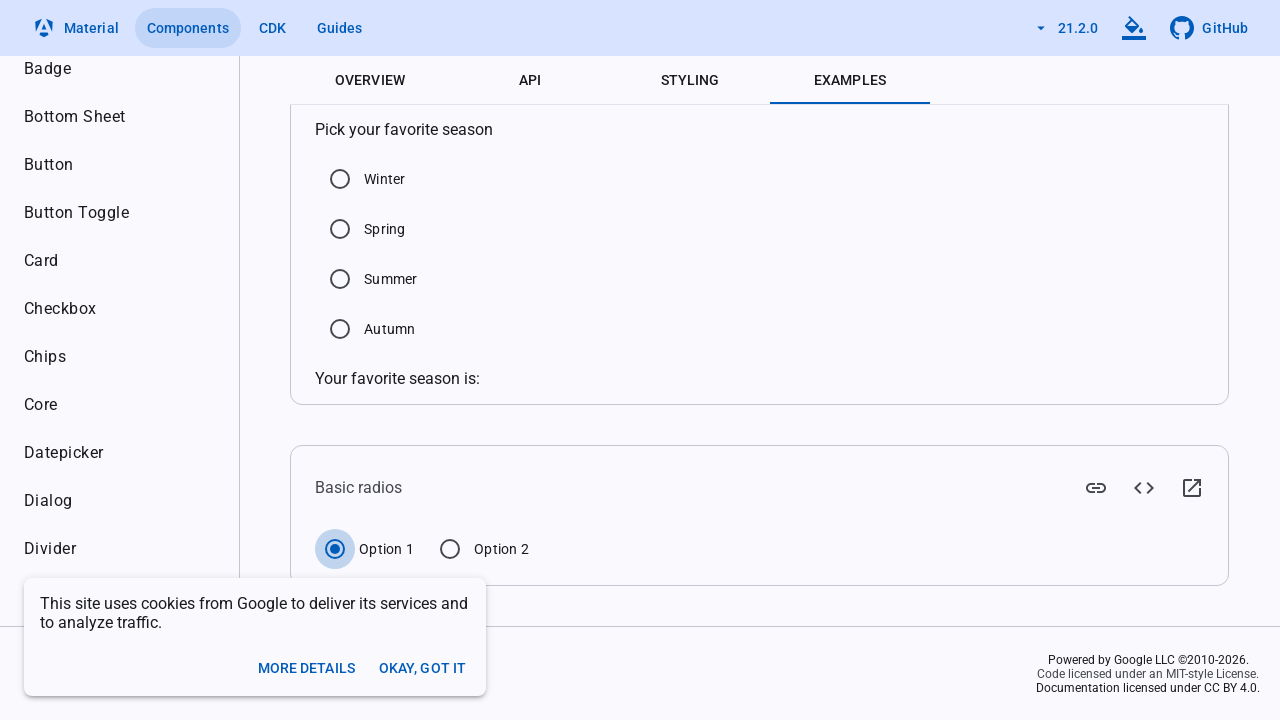

Navigated to Angular Material checkbox examples page
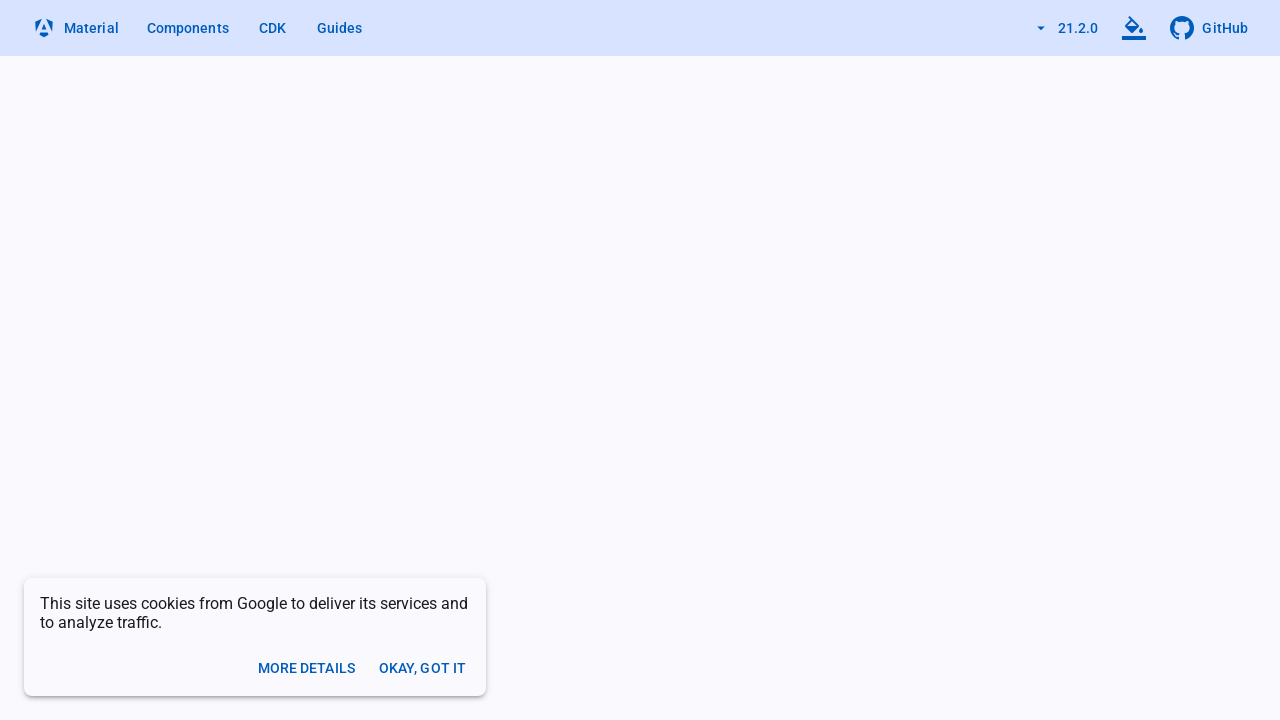

Clicked first checkbox at (335, 401) on input#mat-mdc-checkbox-1-input
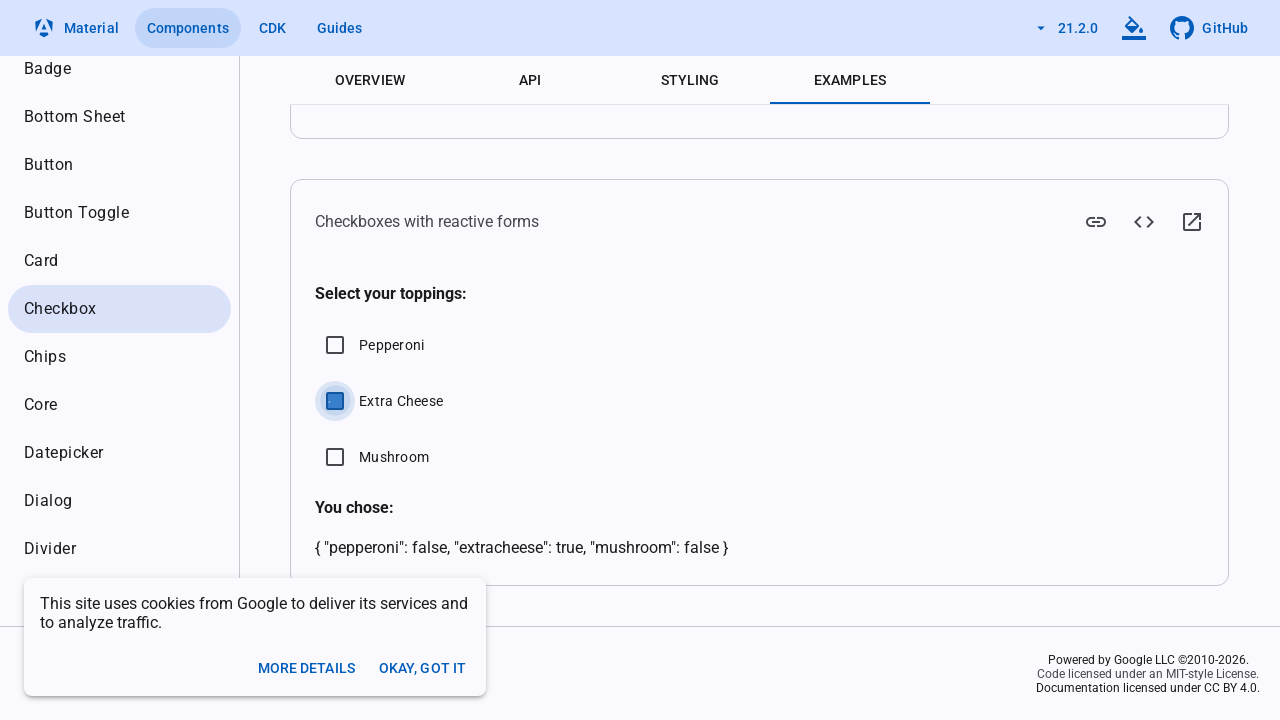

Clicked second checkbox at (335, 457) on input#mat-mdc-checkbox-2-input
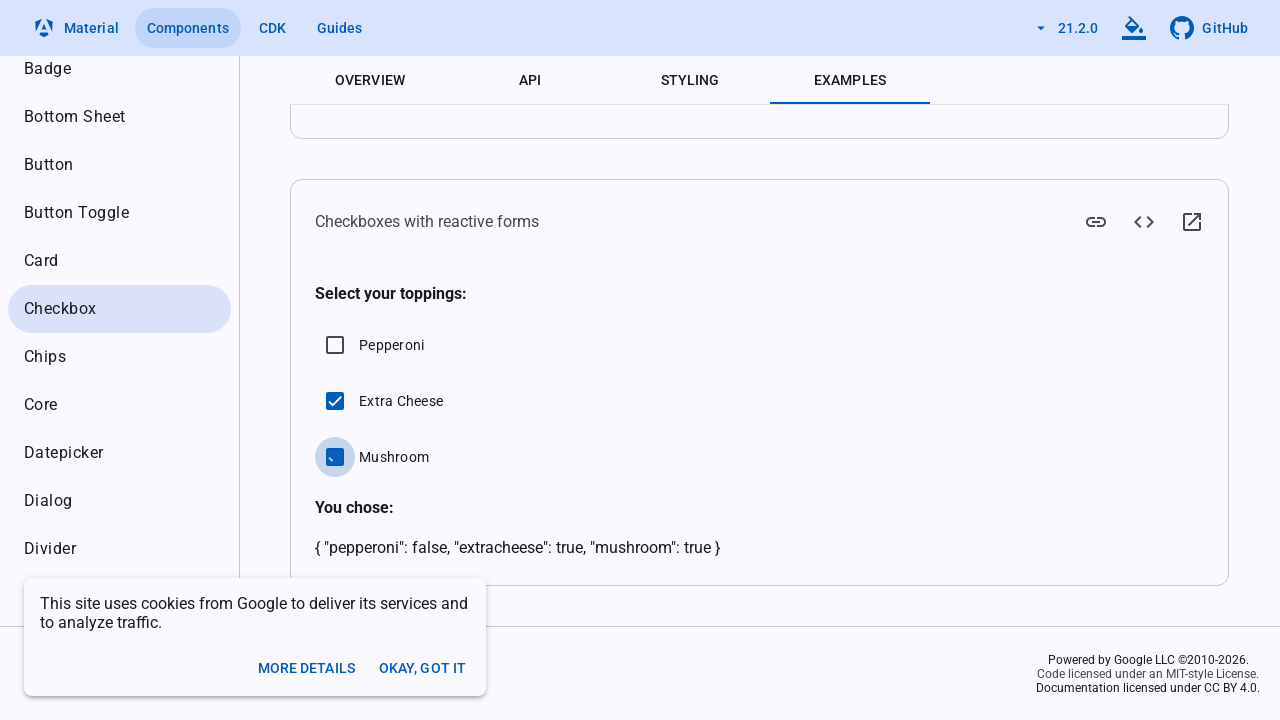

Checked checkbox states: checkbox1=True, checkbox2=True
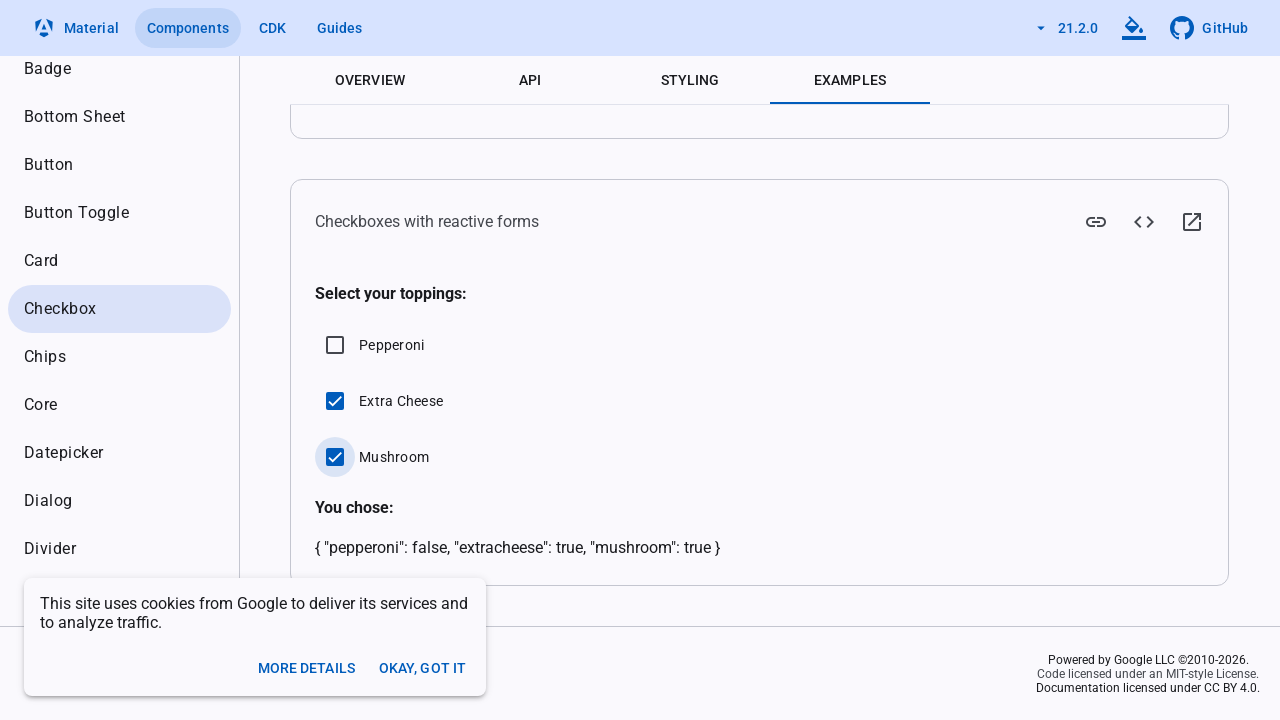

Deselected first checkbox at (335, 401) on input#mat-mdc-checkbox-1-input
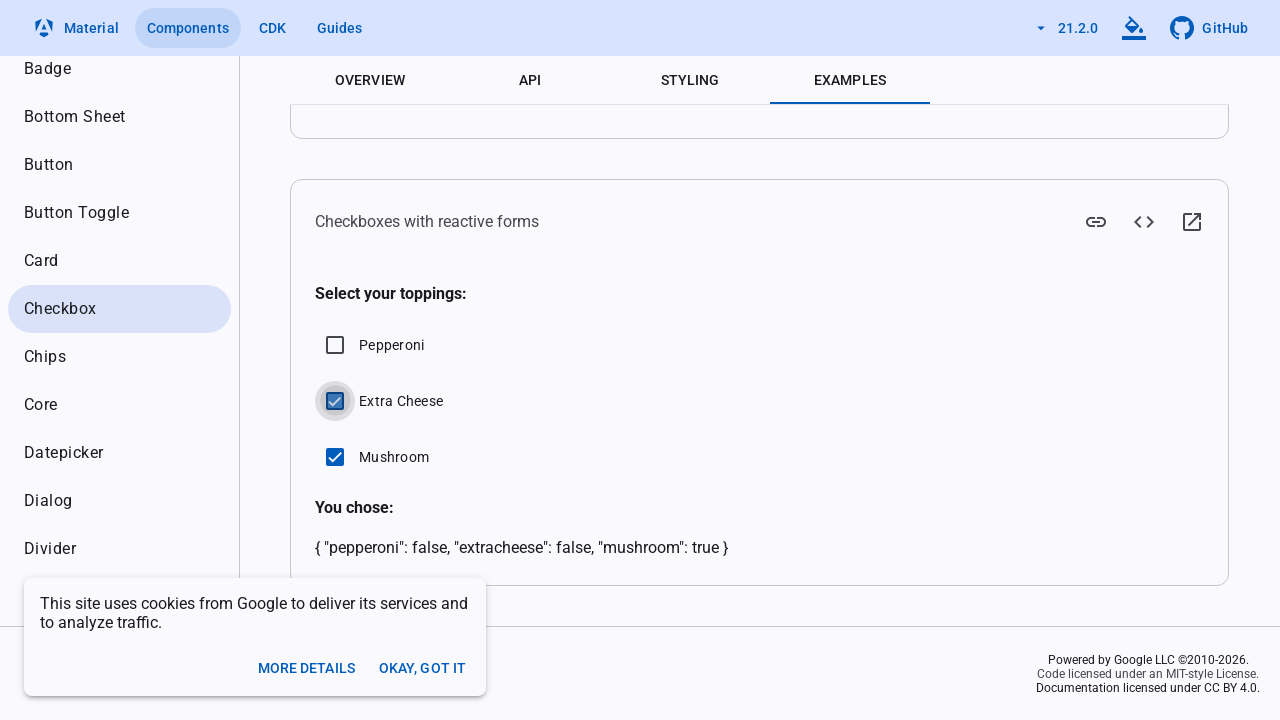

Deselected second checkbox at (335, 457) on input#mat-mdc-checkbox-2-input
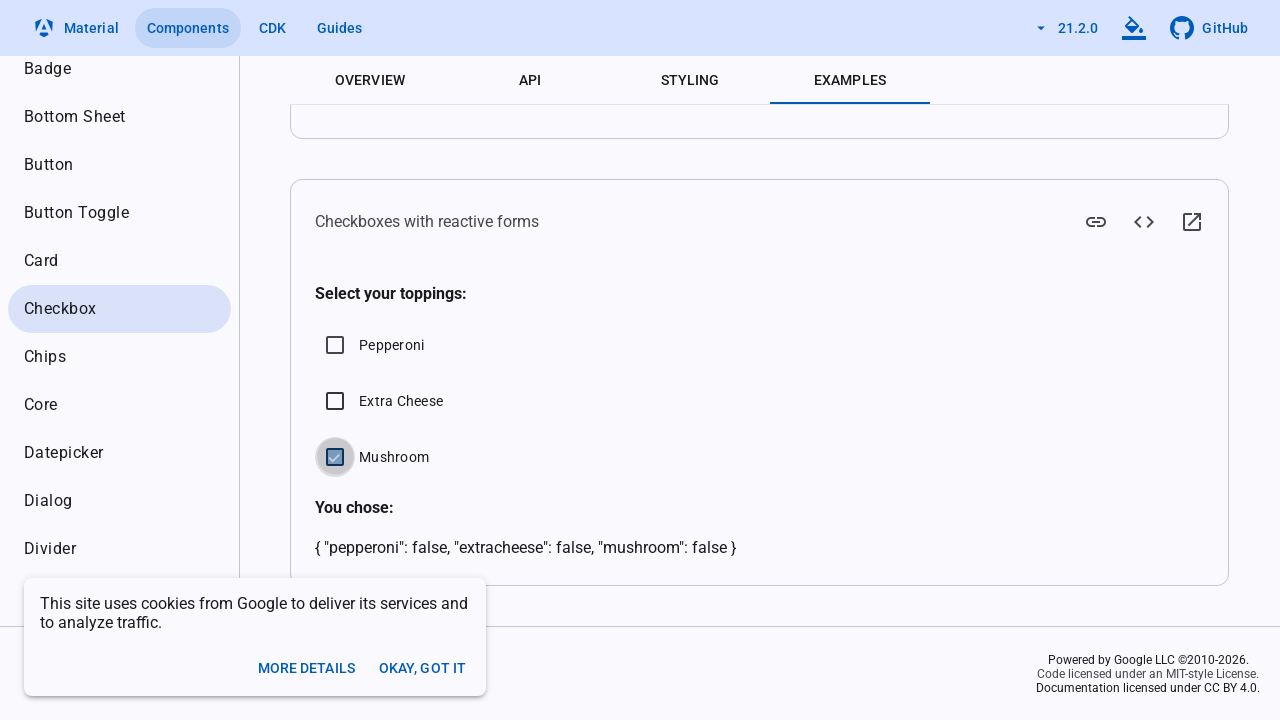

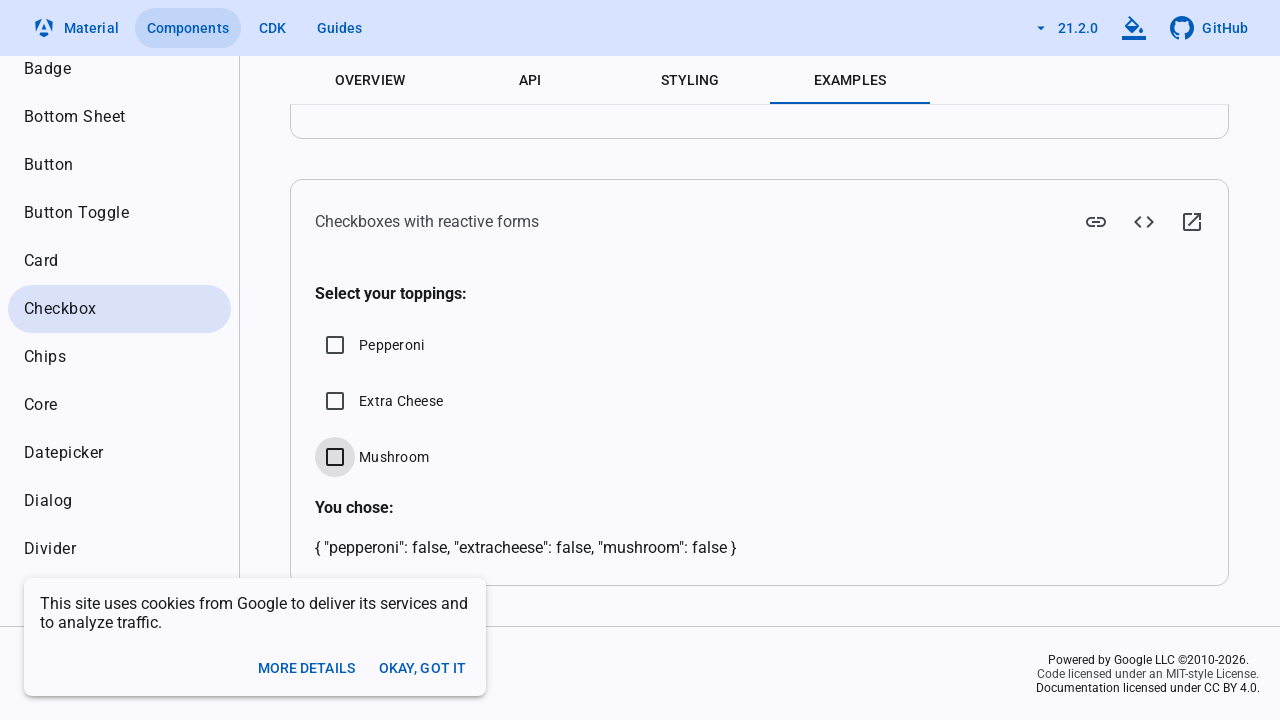